Tests the practice form on DemoQA by filling out personal details, selecting date of birth, adding subjects, selecting hobbies, and submitting the form.

Starting URL: https://demoqa.com/automation-practice-form

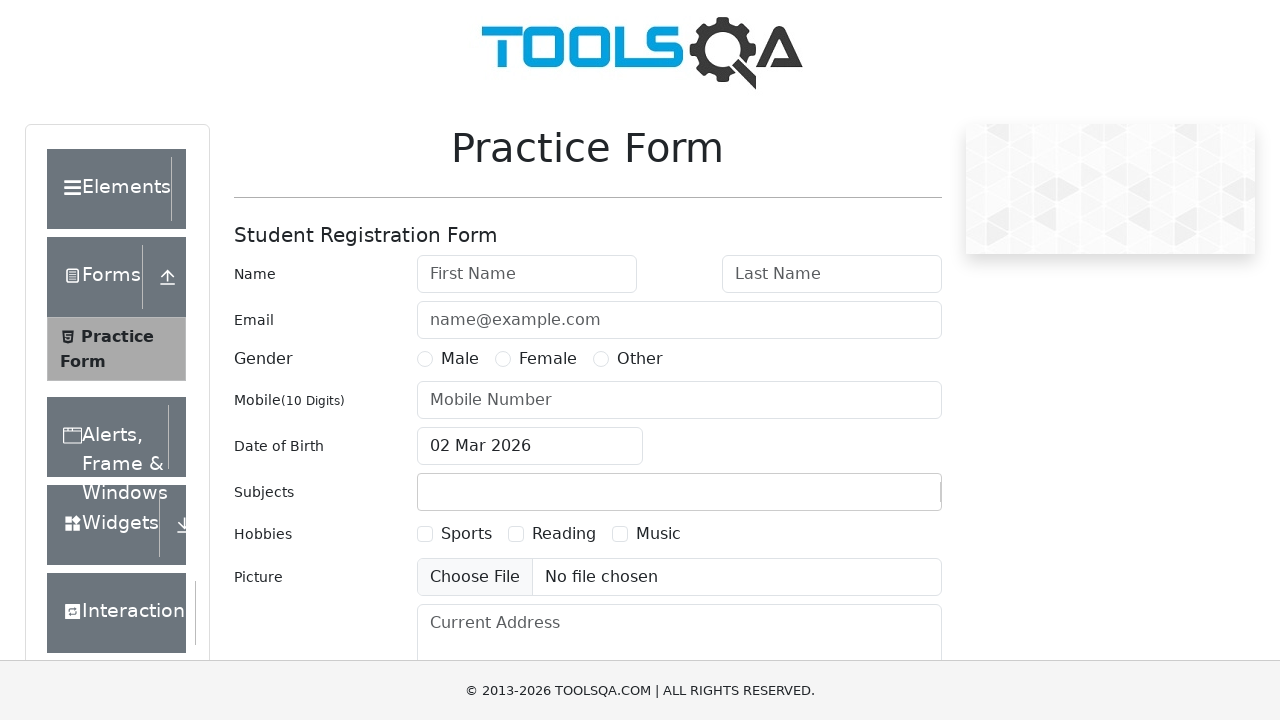

Scrolled down 400px to view form fields
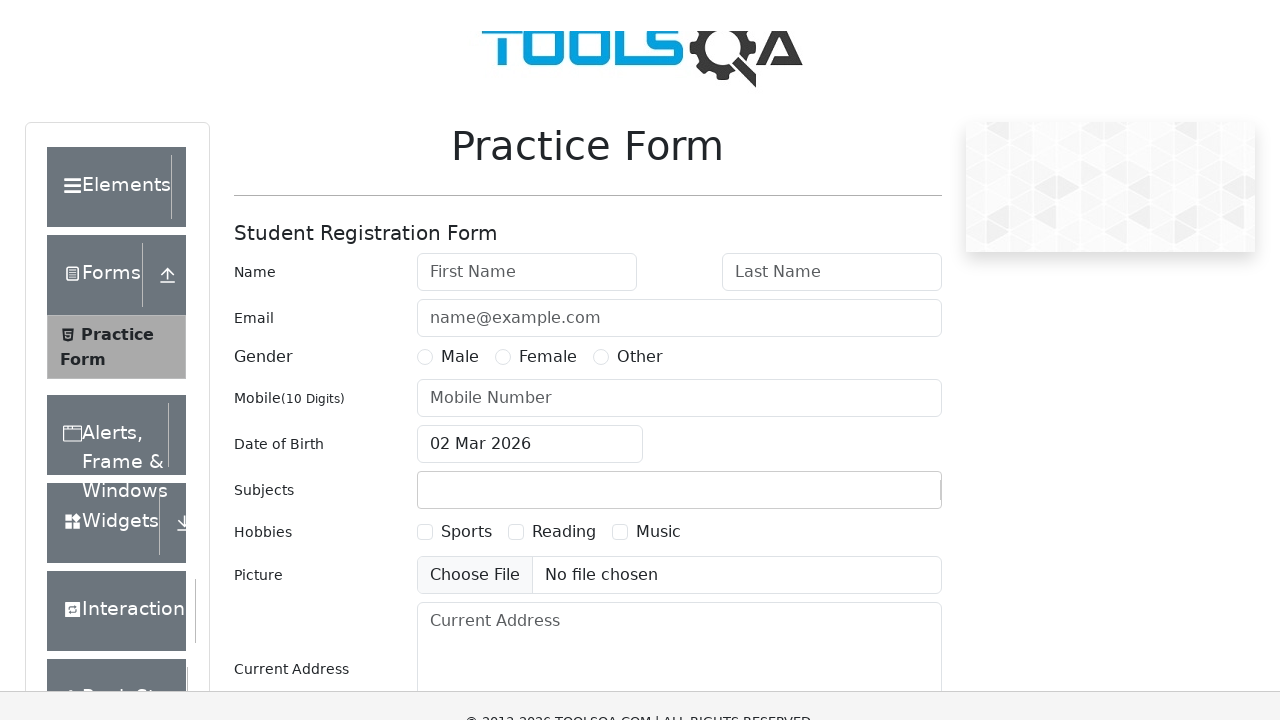

Filled first name field with 'Marcus' on input[id='firstName']
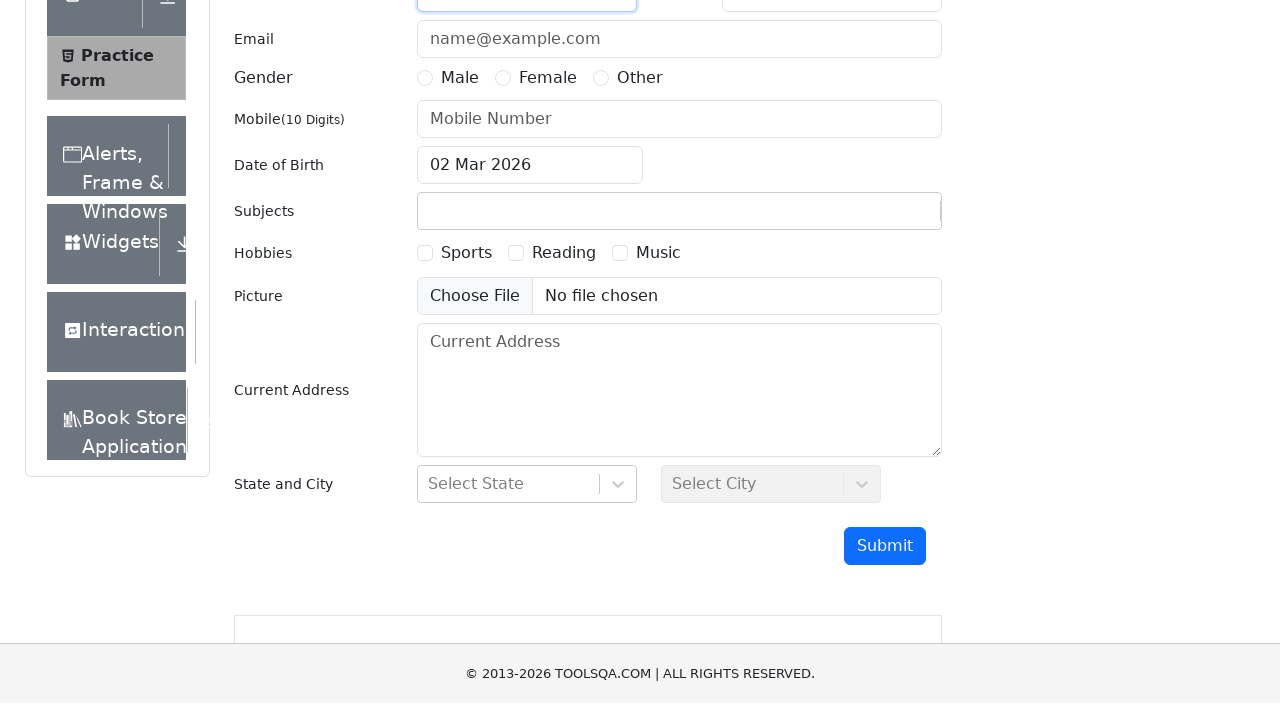

Filled last name field with 'Thompson' on input[id='lastName']
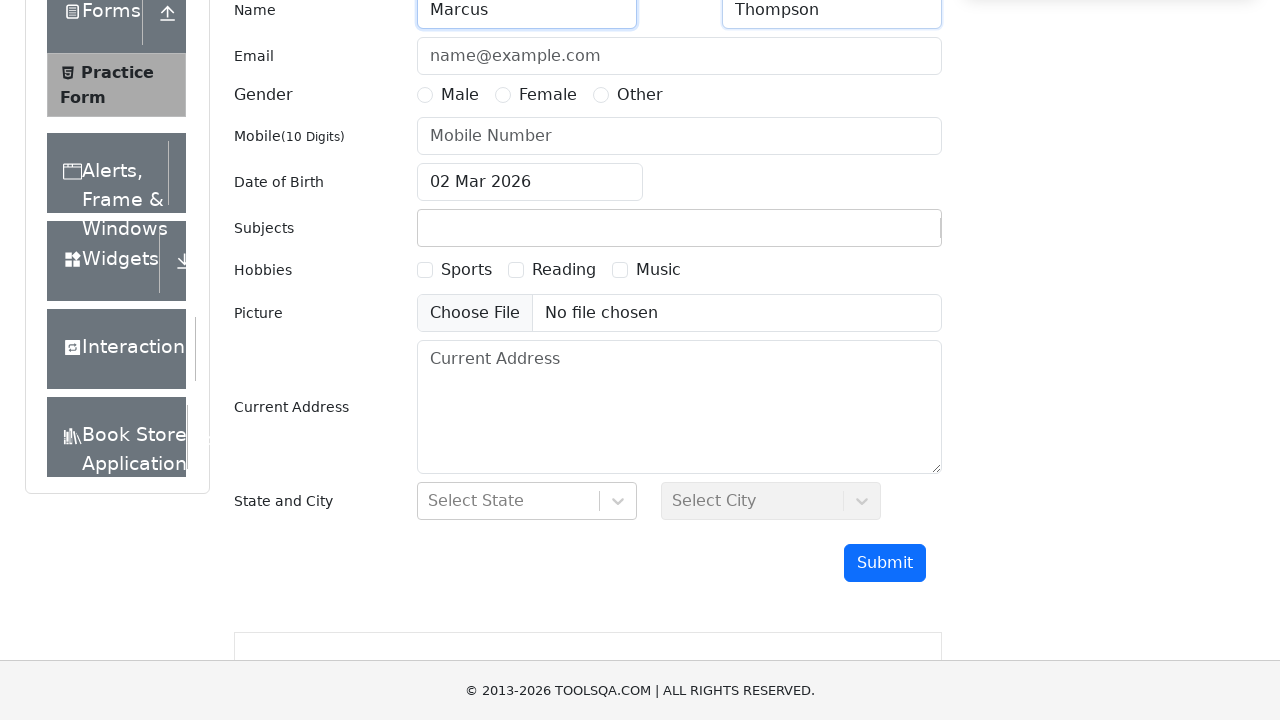

Filled email field with 'marcus.thompson@example.com' on input[id='userEmail']
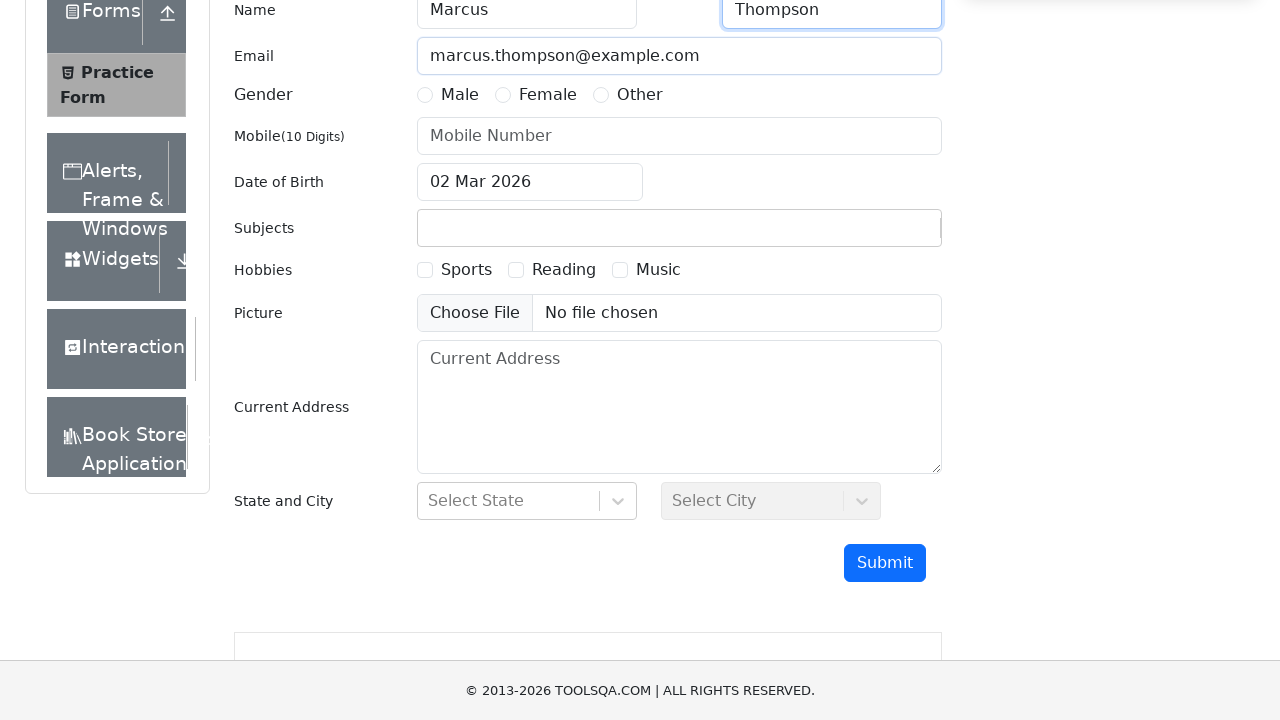

Selected Male gender option at (460, 95) on label[for='gender-radio-1']
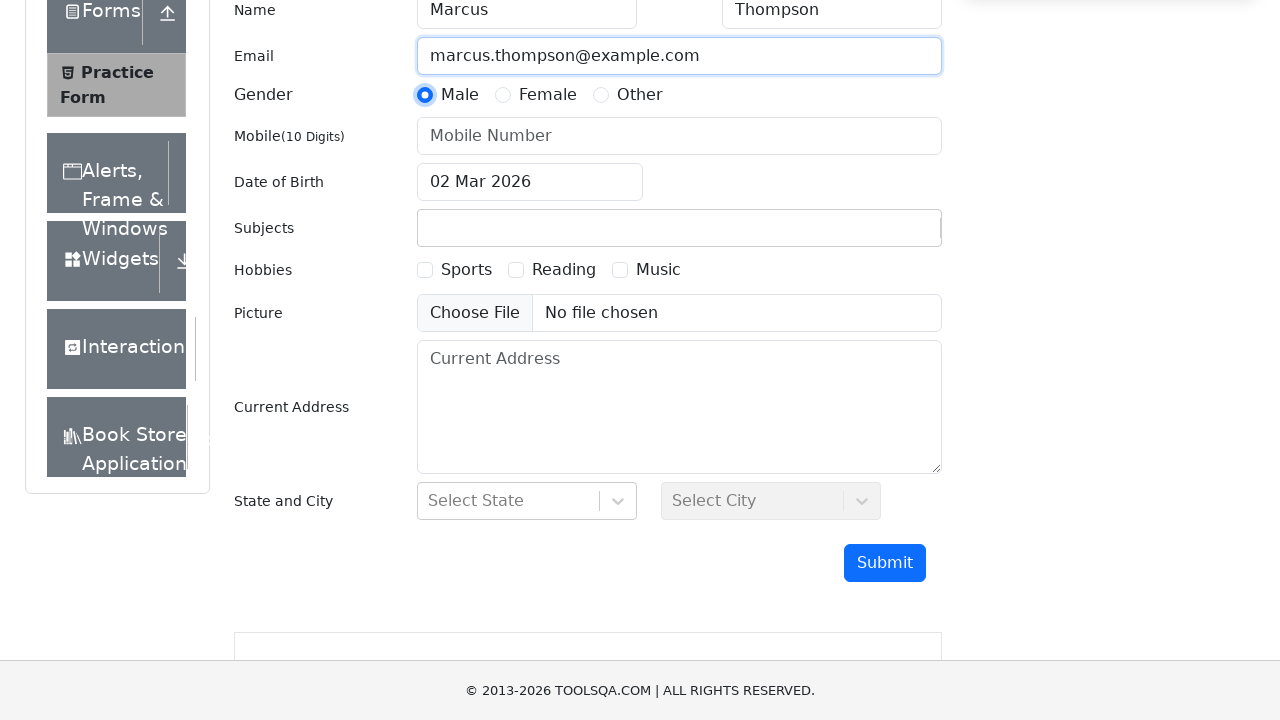

Filled mobile number field with '7845123690' on input[id='userNumber']
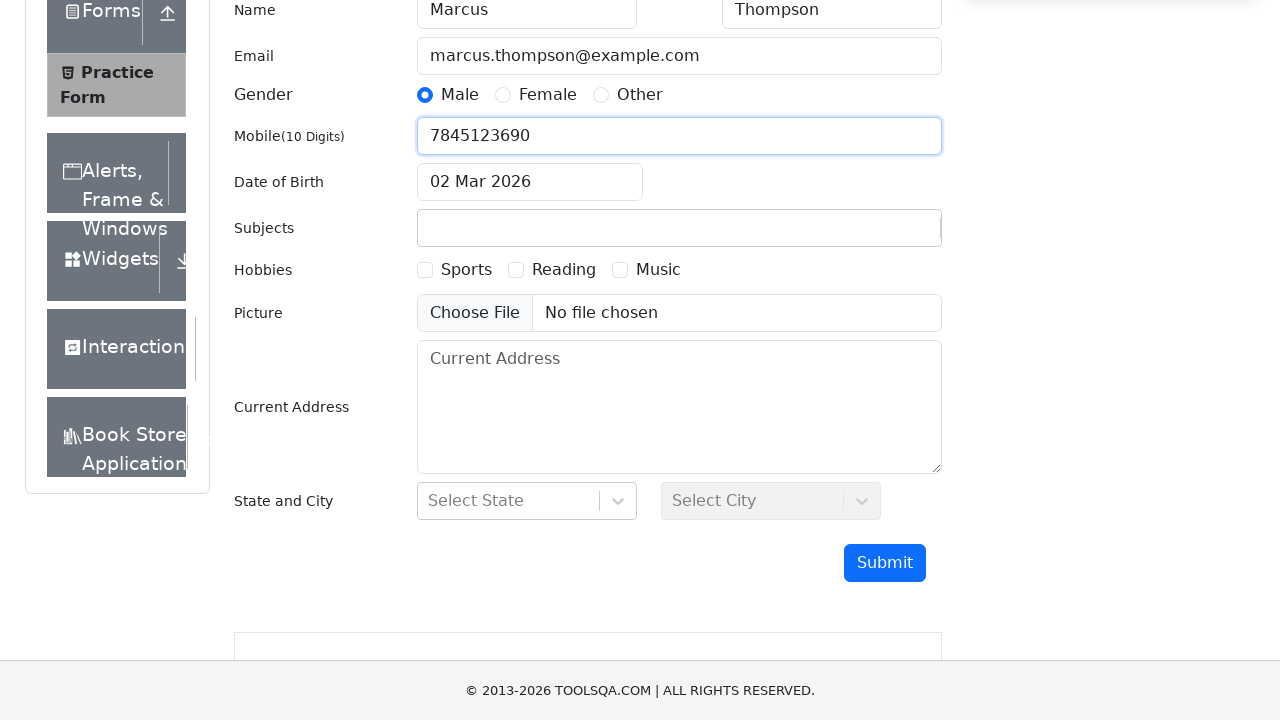

Clicked date of birth input to open date picker at (530, 182) on input[id='dateOfBirthInput']
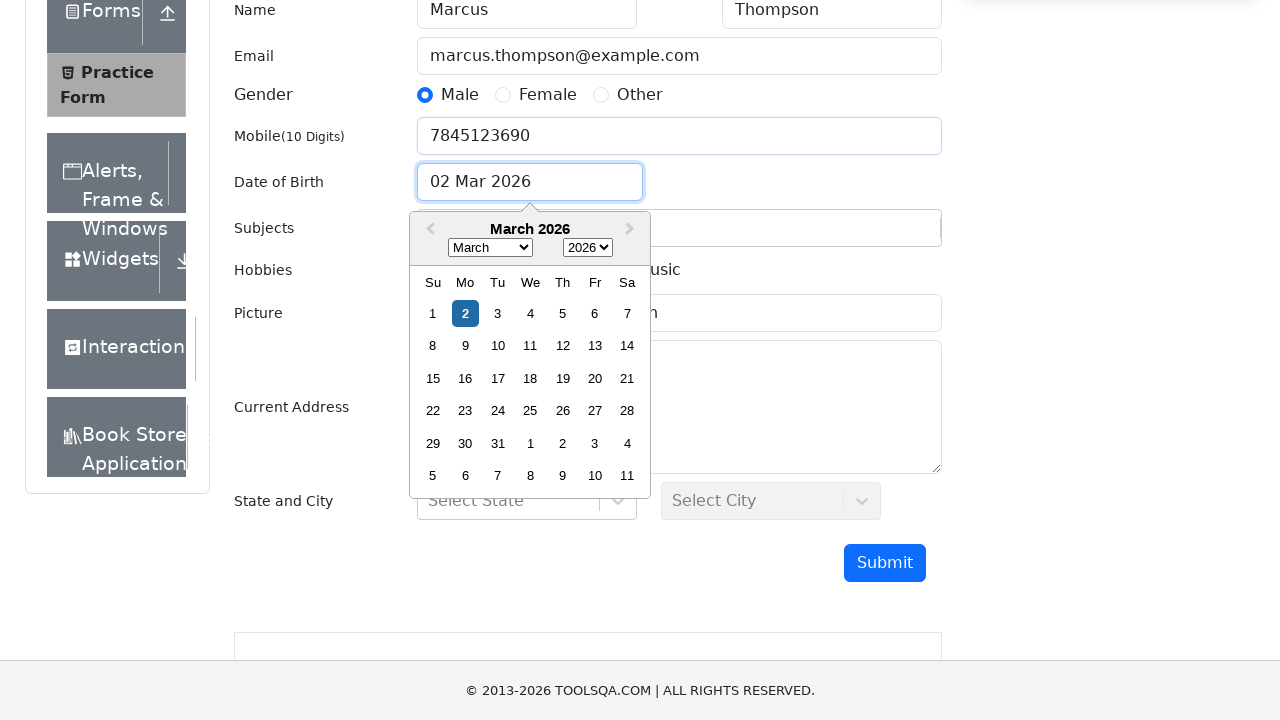

Selected year 1998 from date picker on select.react-datepicker__year-select
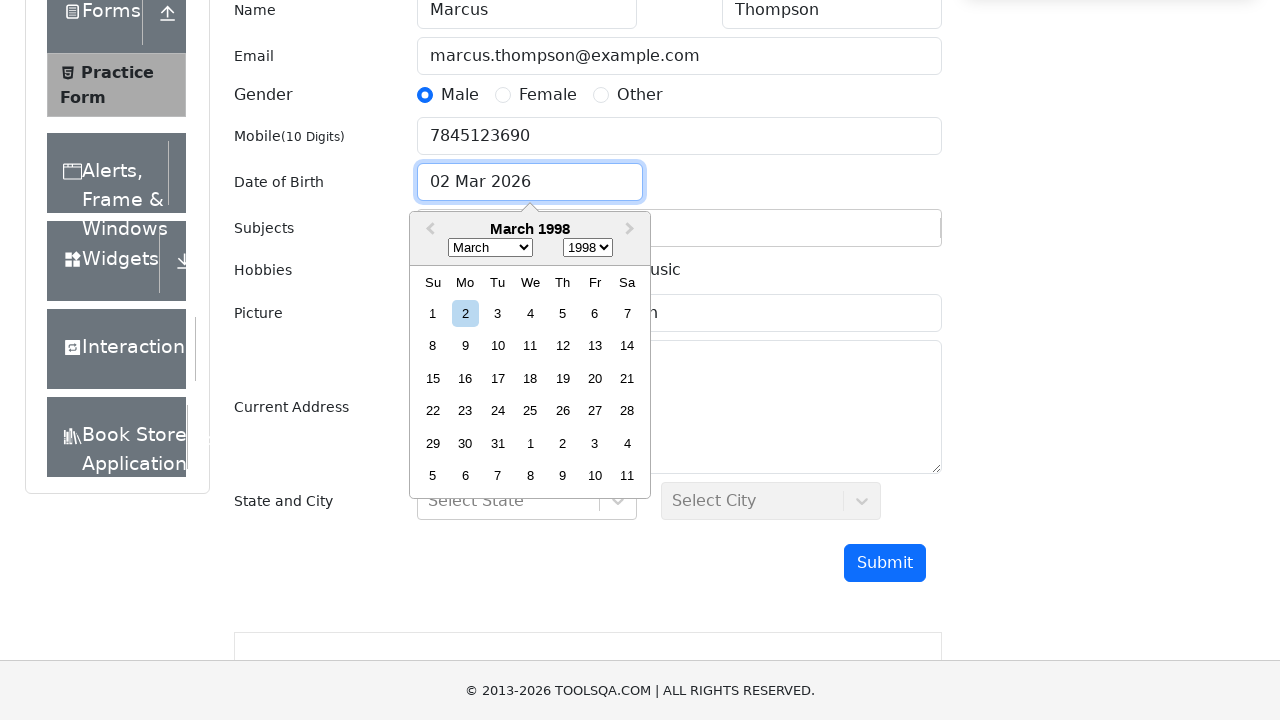

Selected May (month 4) from date picker on select.react-datepicker__month-select
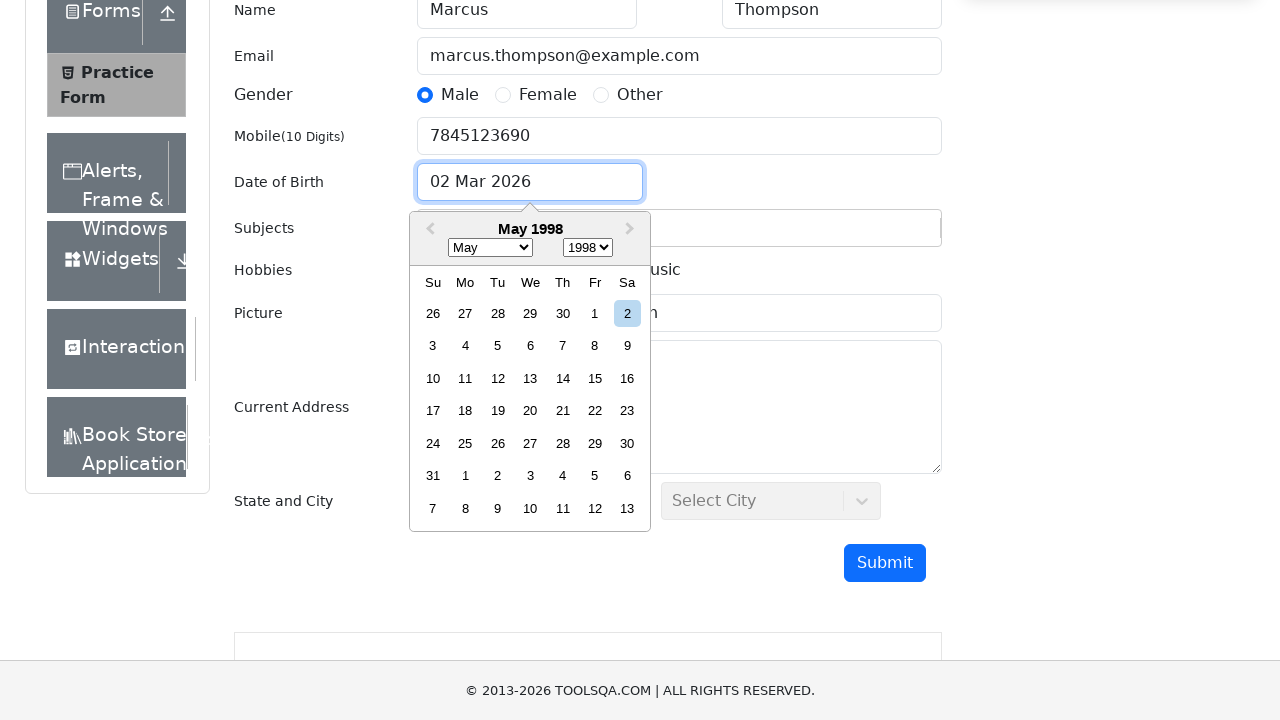

Selected day 15 from date picker at (595, 378) on div.react-datepicker__day--015:not(.react-datepicker__day--outside-month)
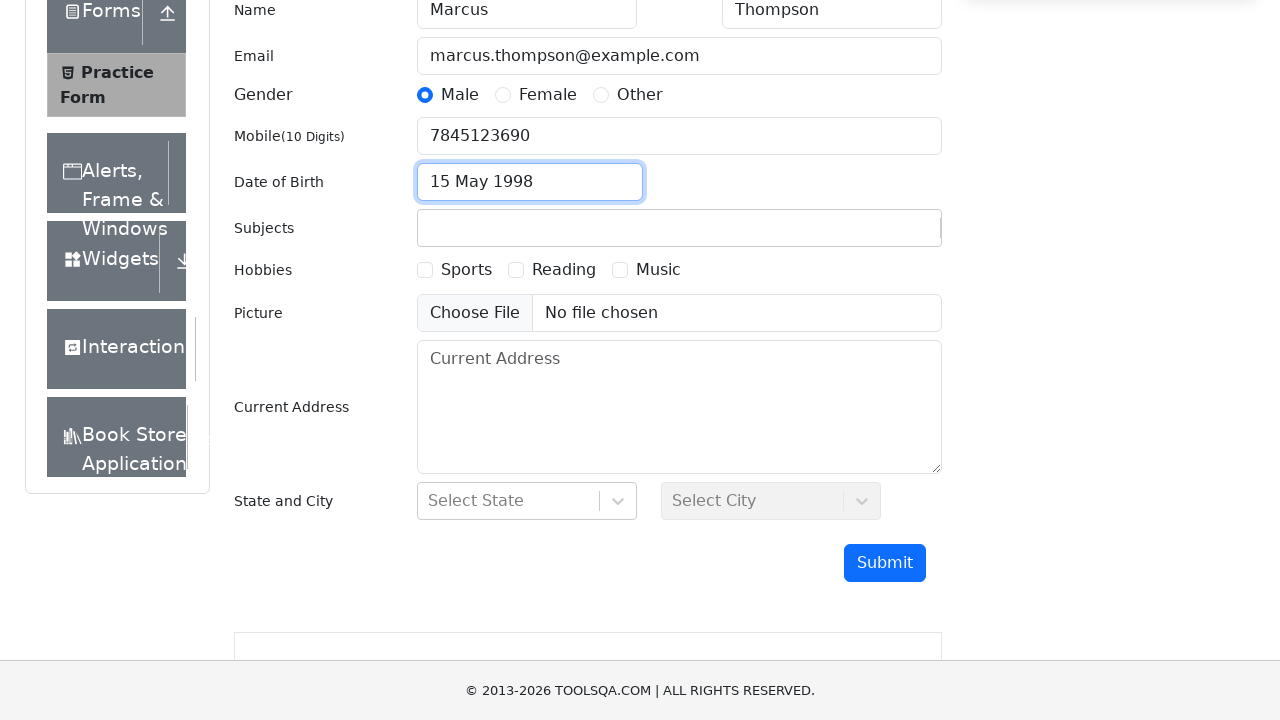

Filled subjects field with 'Computer Science' on input[id='subjectsInput']
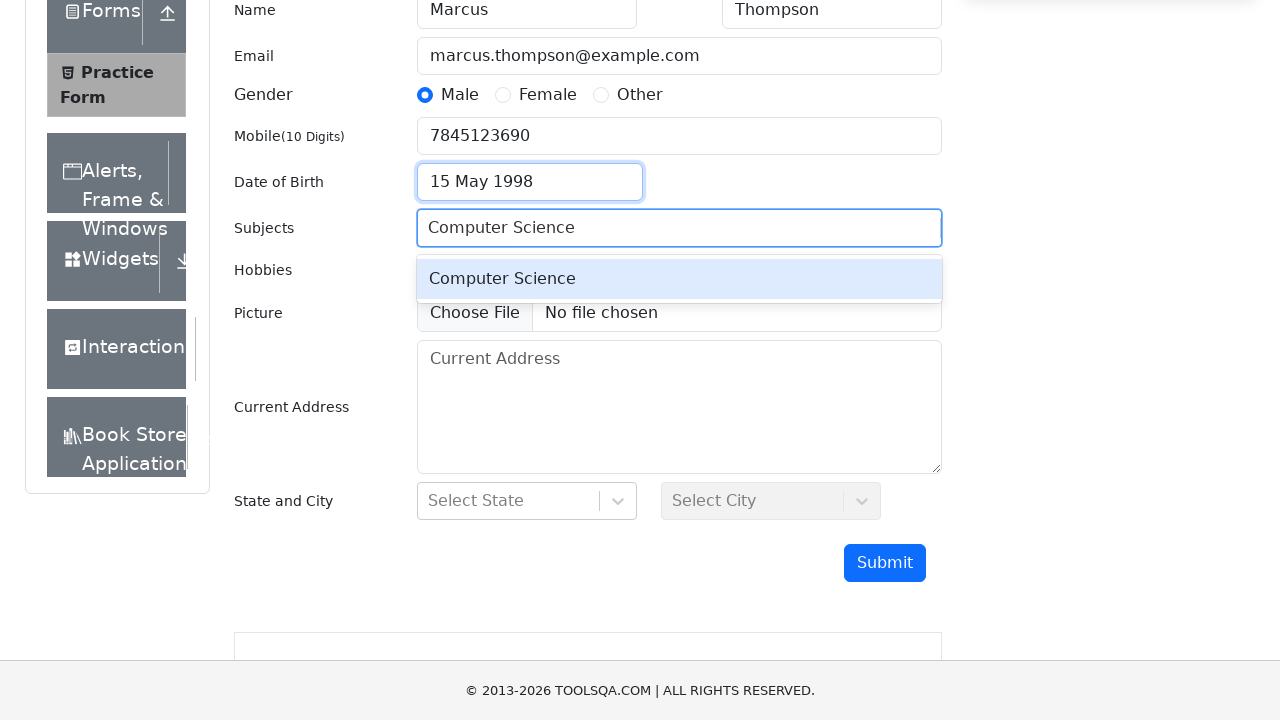

Pressed Enter to confirm 'Computer Science' subject on input[id='subjectsInput']
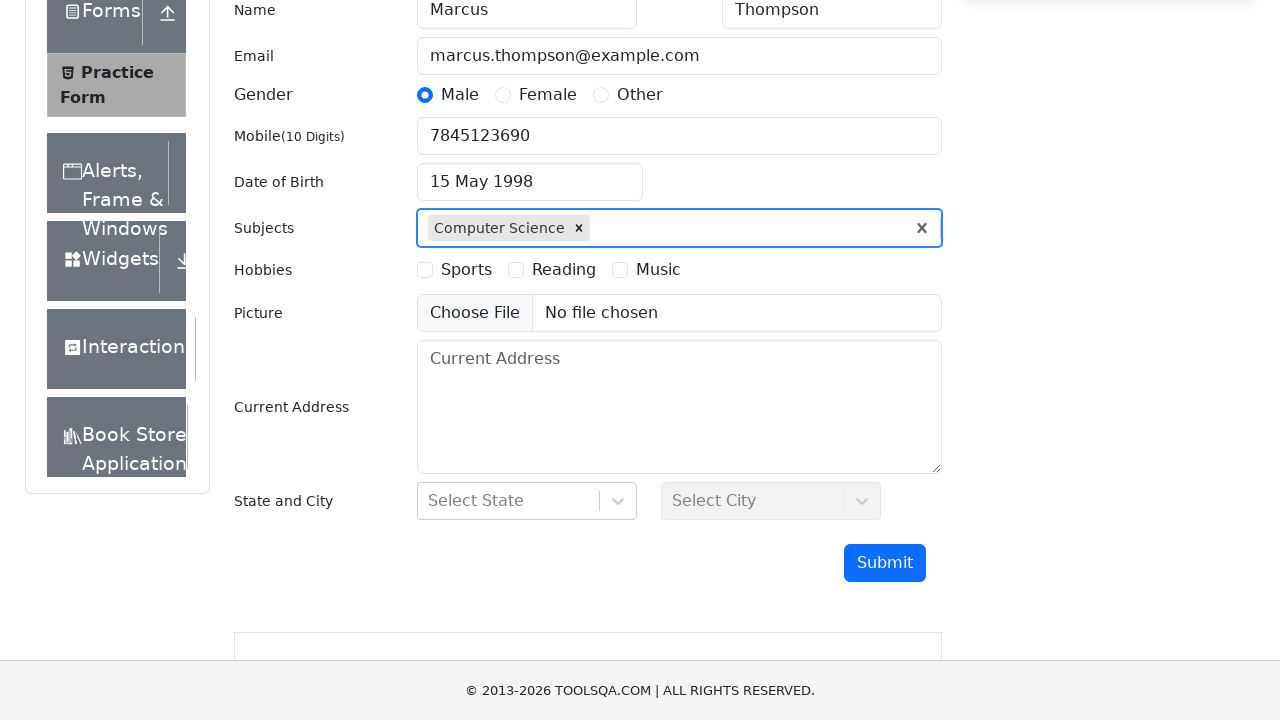

Filled subjects field with 'Maths' on input[id='subjectsInput']
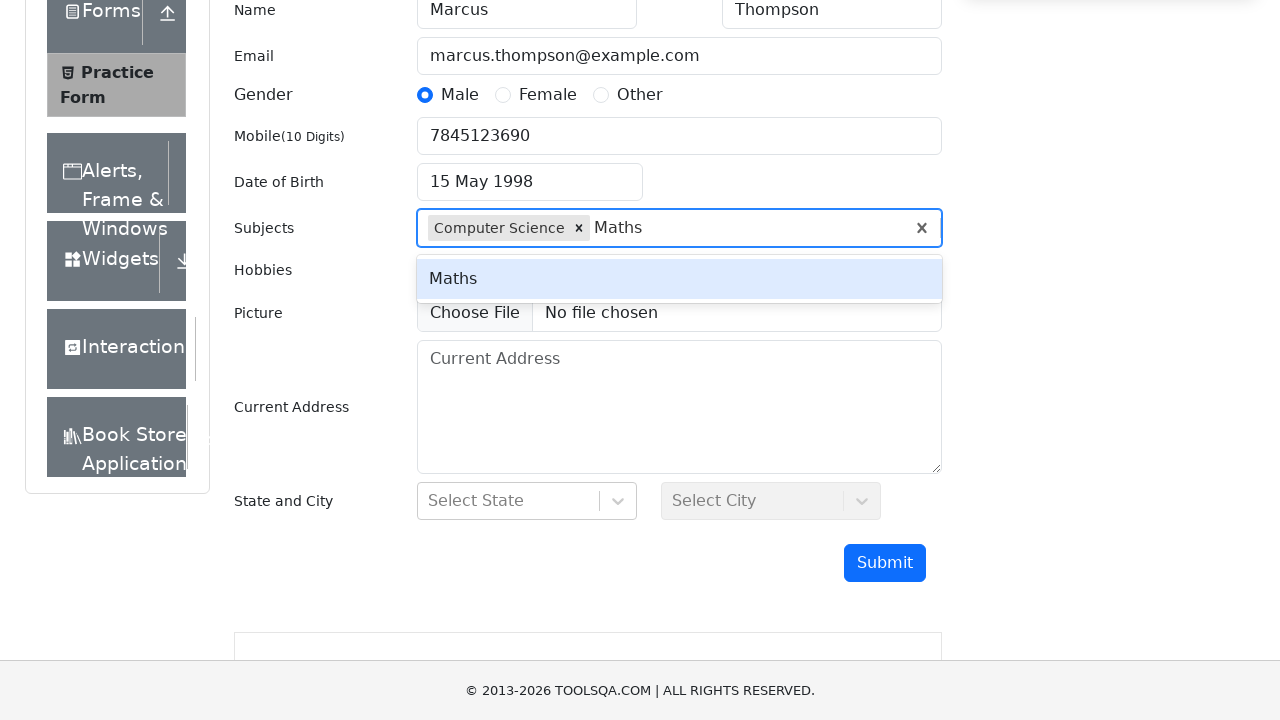

Pressed Enter to confirm 'Maths' subject on input[id='subjectsInput']
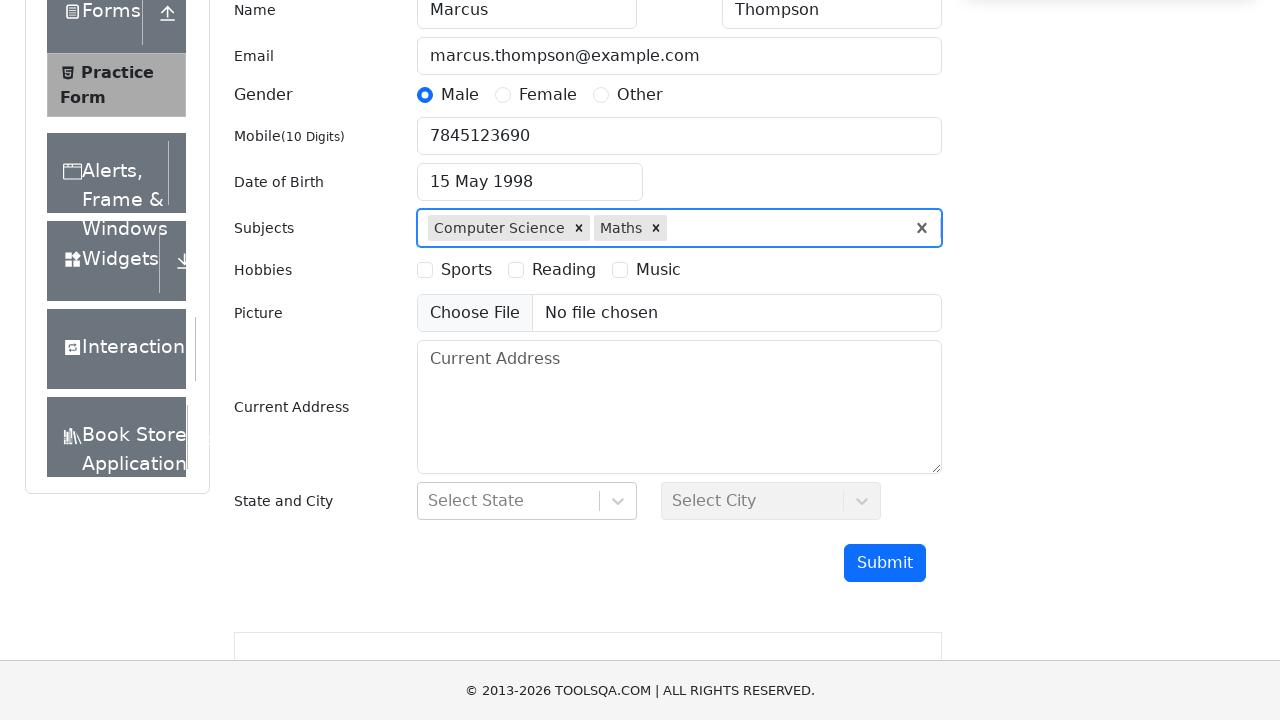

Filled subjects field with 'English' on input[id='subjectsInput']
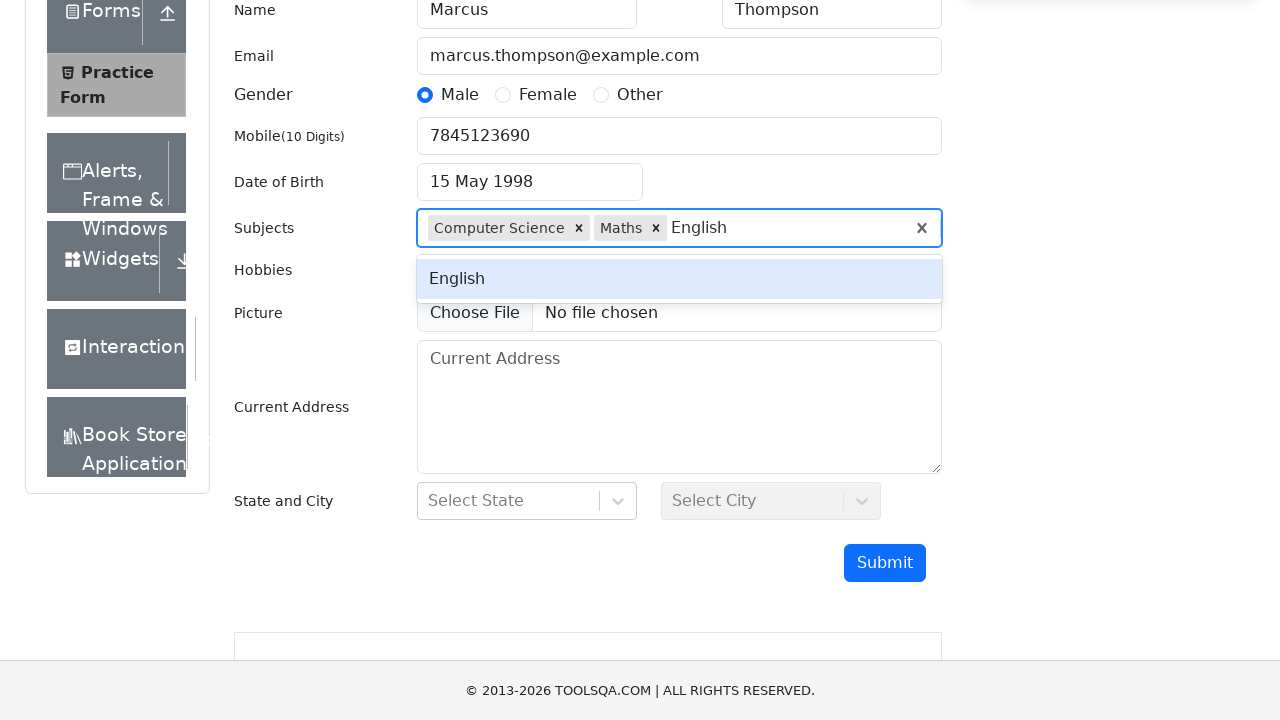

Pressed Enter to confirm 'English' subject on input[id='subjectsInput']
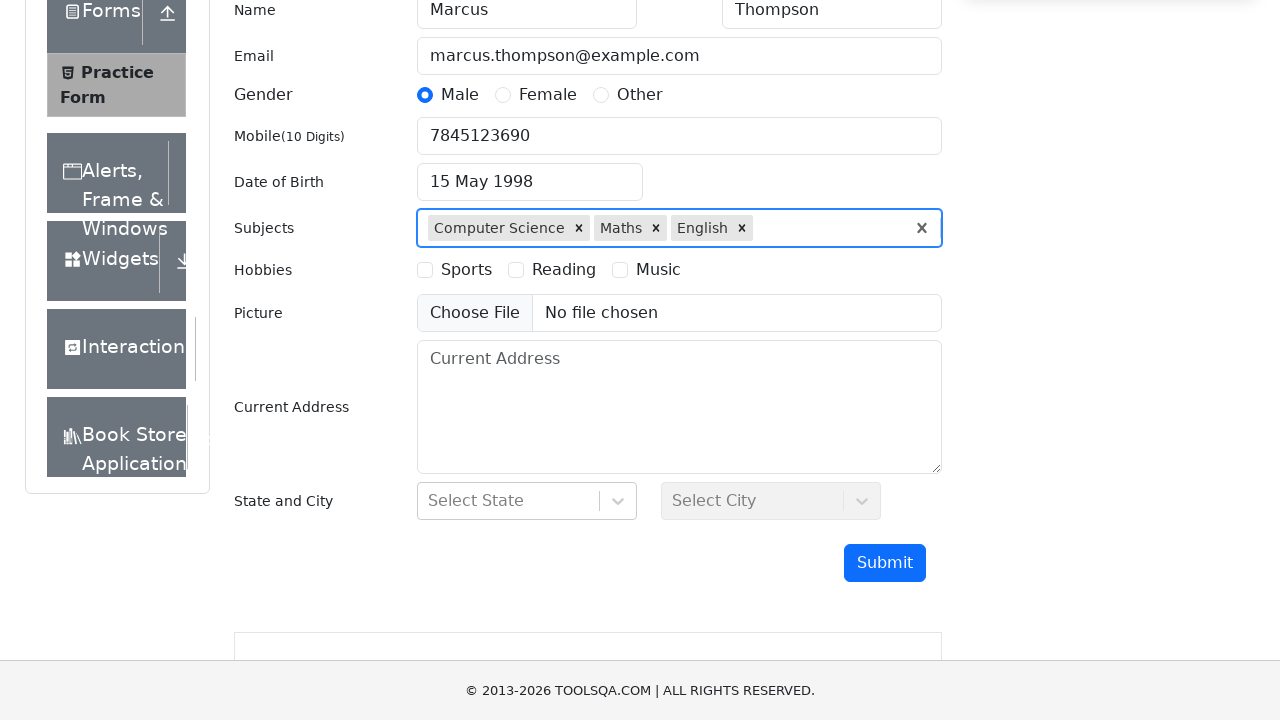

Selected Sports hobby checkbox at (466, 270) on label[for='hobbies-checkbox-1']
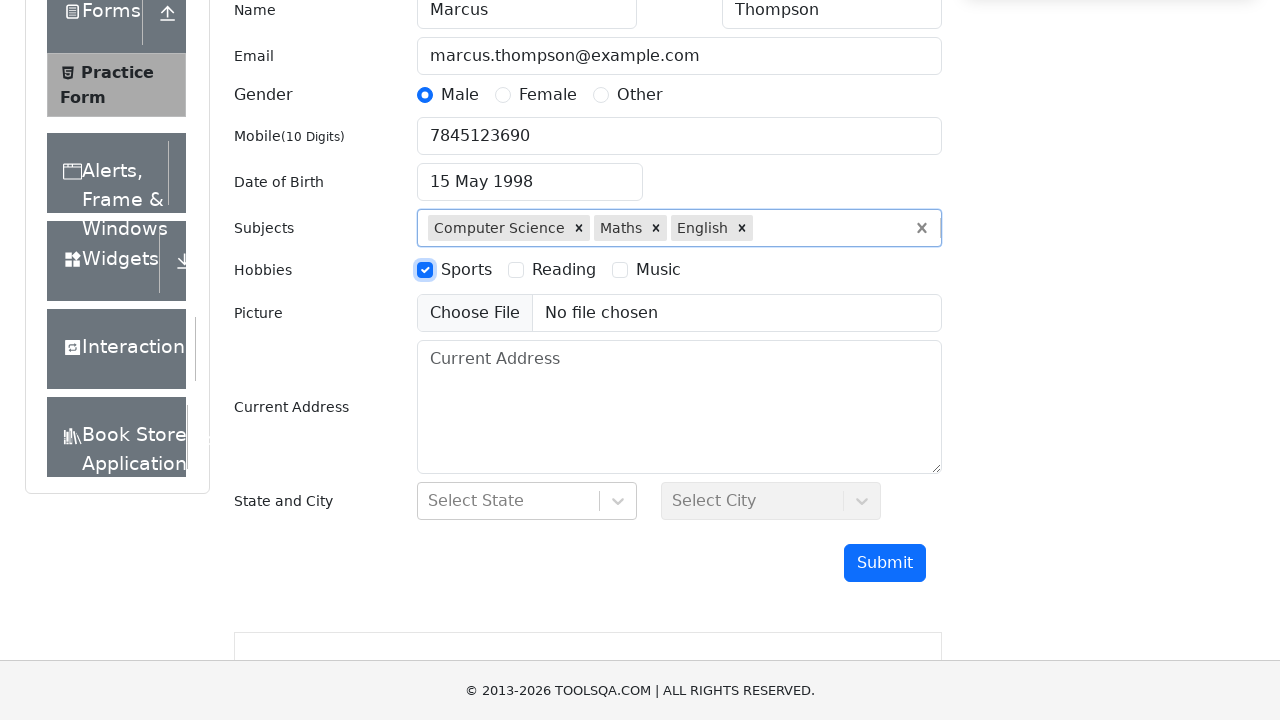

Selected Reading hobby checkbox at (564, 270) on label[for='hobbies-checkbox-2']
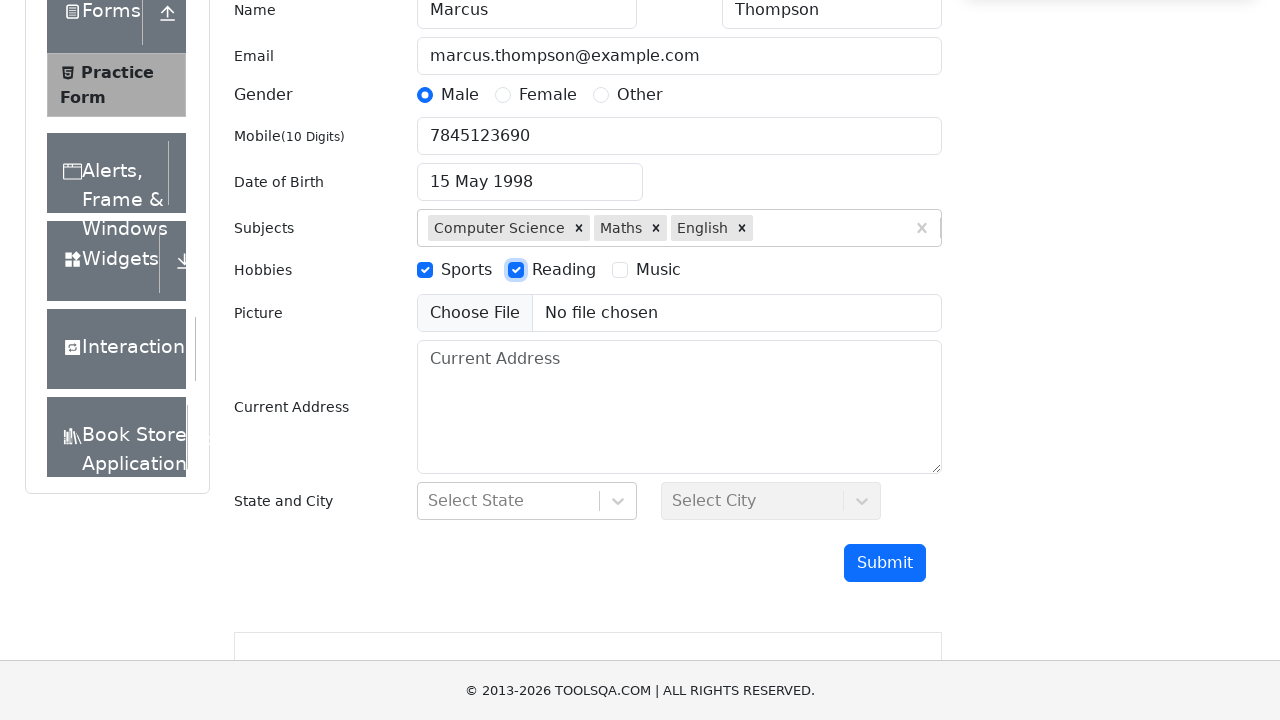

Scrolled down 400px to view state and city fields
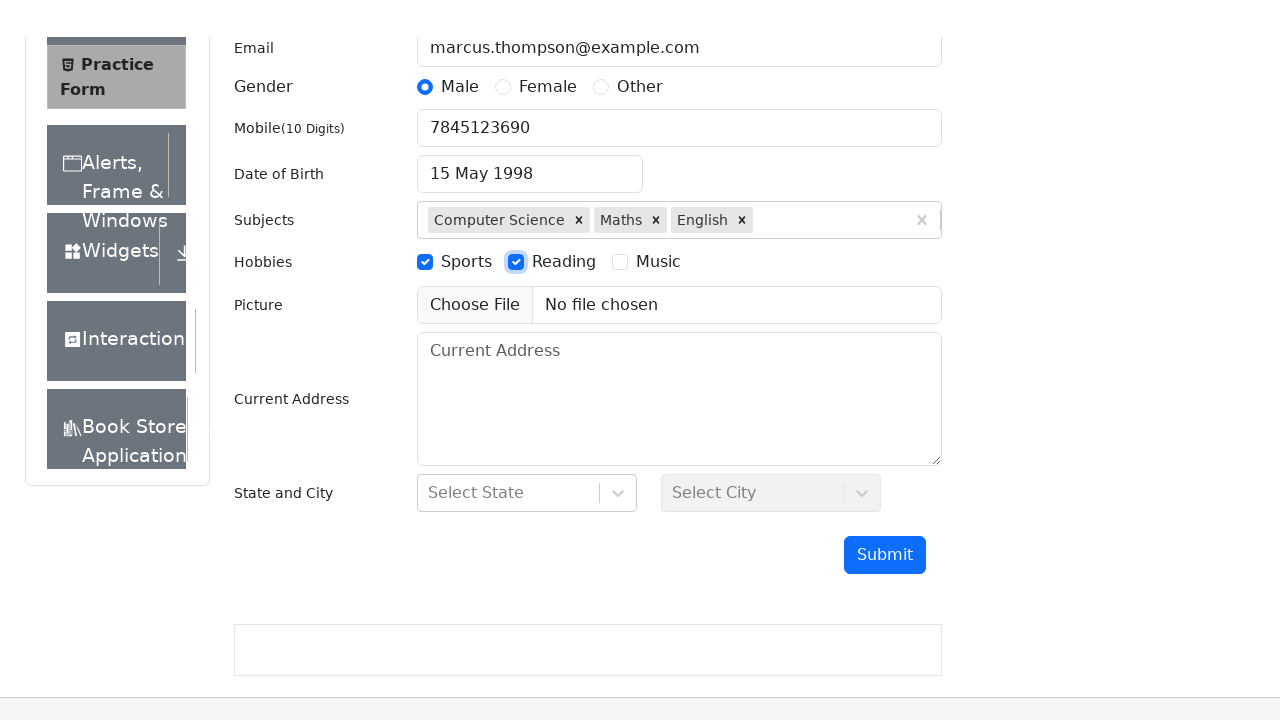

Filled state field with 'NCR' on input[id='react-select-3-input']
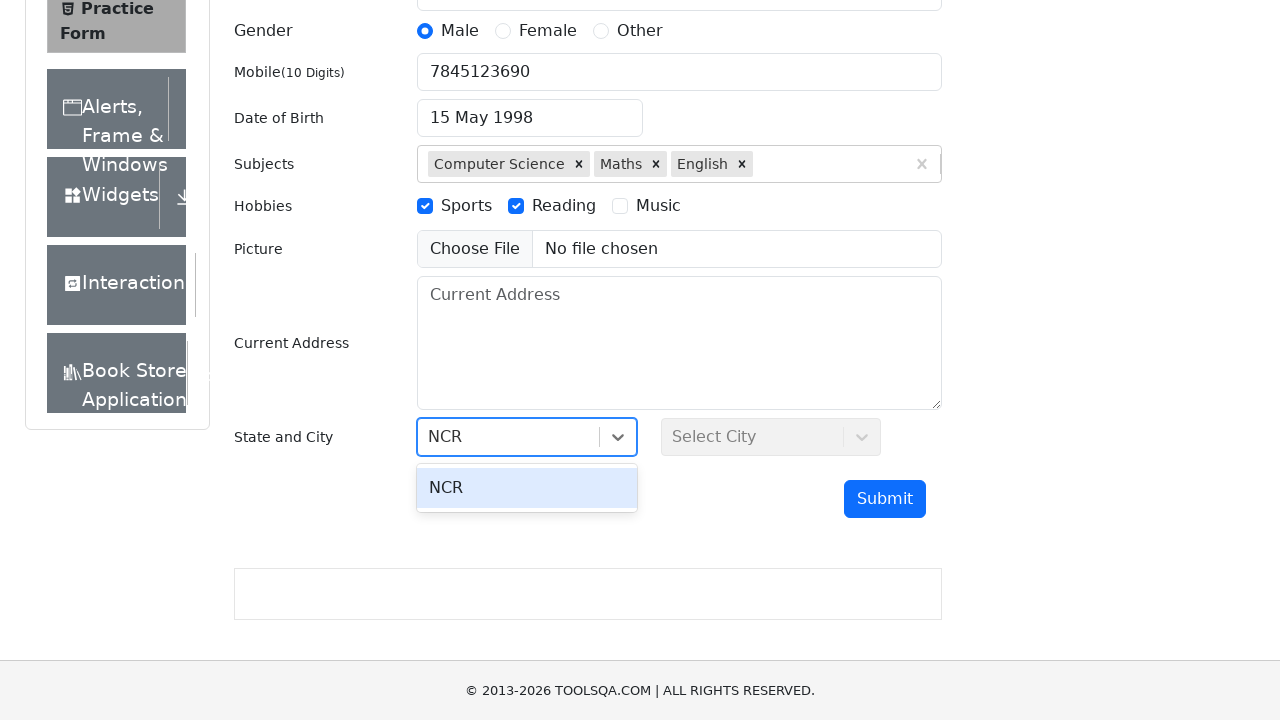

Pressed Enter to confirm 'NCR' state selection on input[id='react-select-3-input']
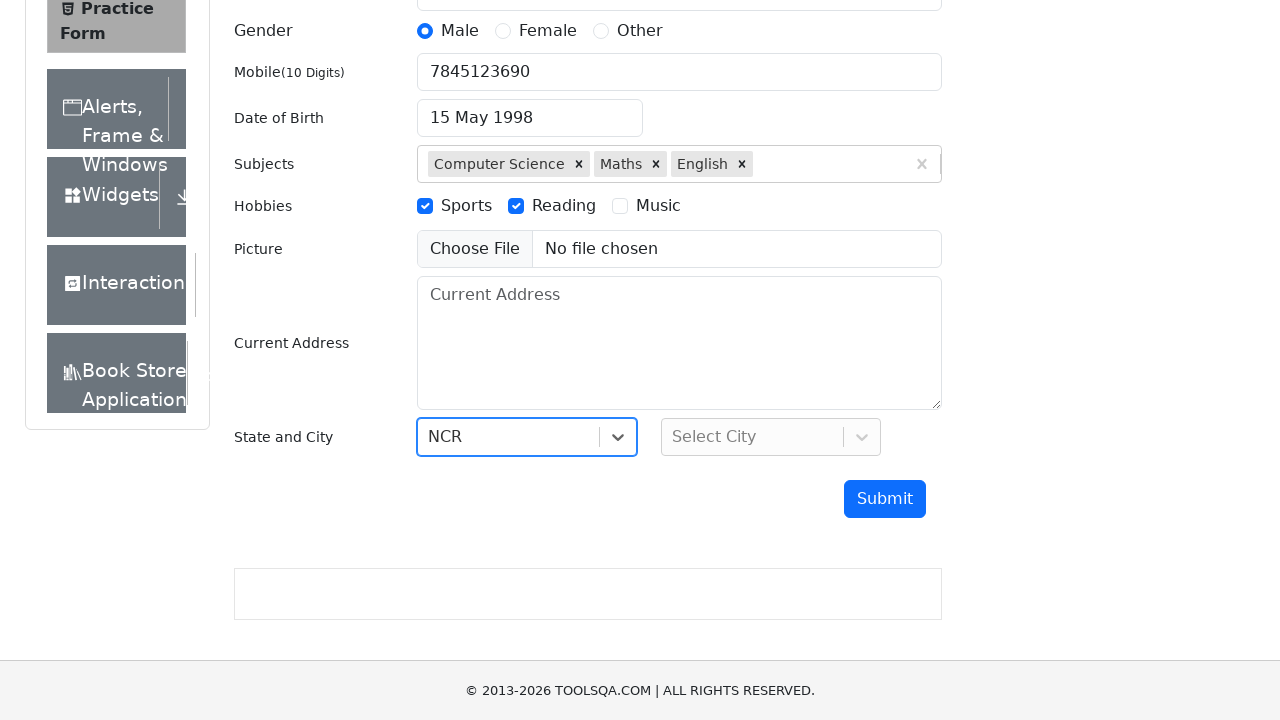

Filled city field with 'Delhi' on input[id='react-select-4-input']
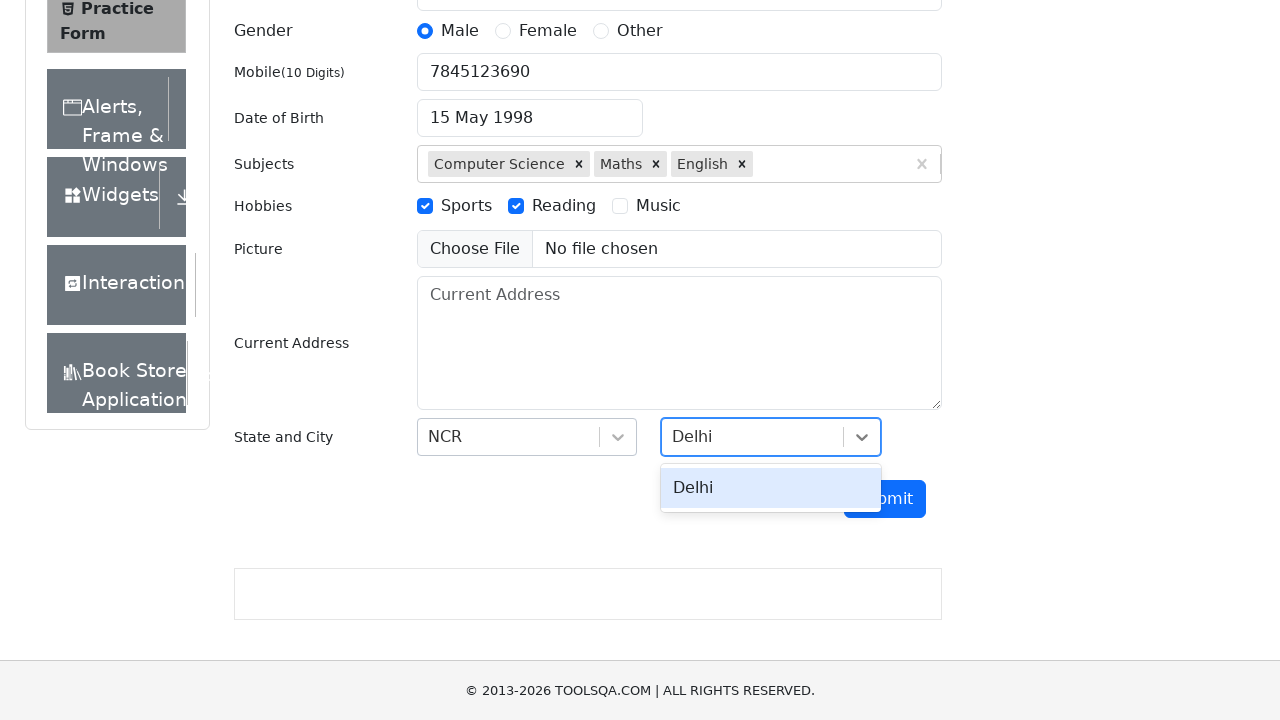

Pressed Enter to confirm 'Delhi' city selection on input[id='react-select-4-input']
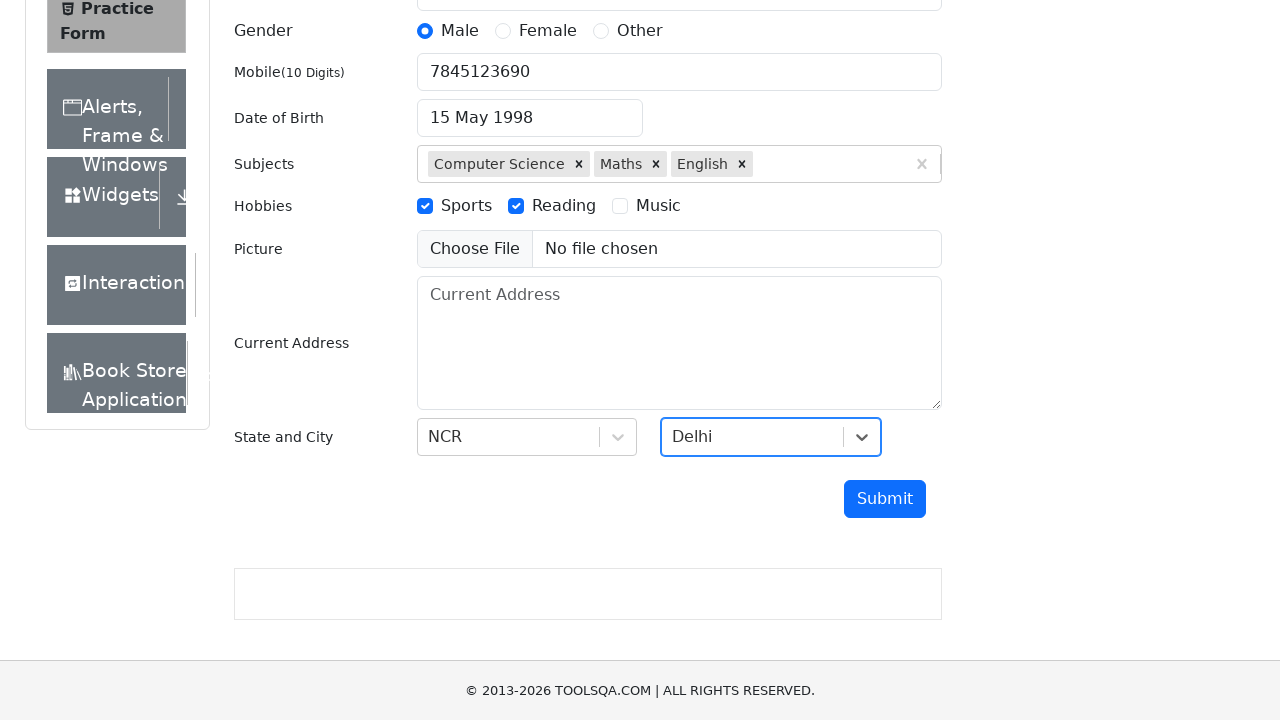

Clicked submit button to submit the form at (885, 499) on button[id='submit']
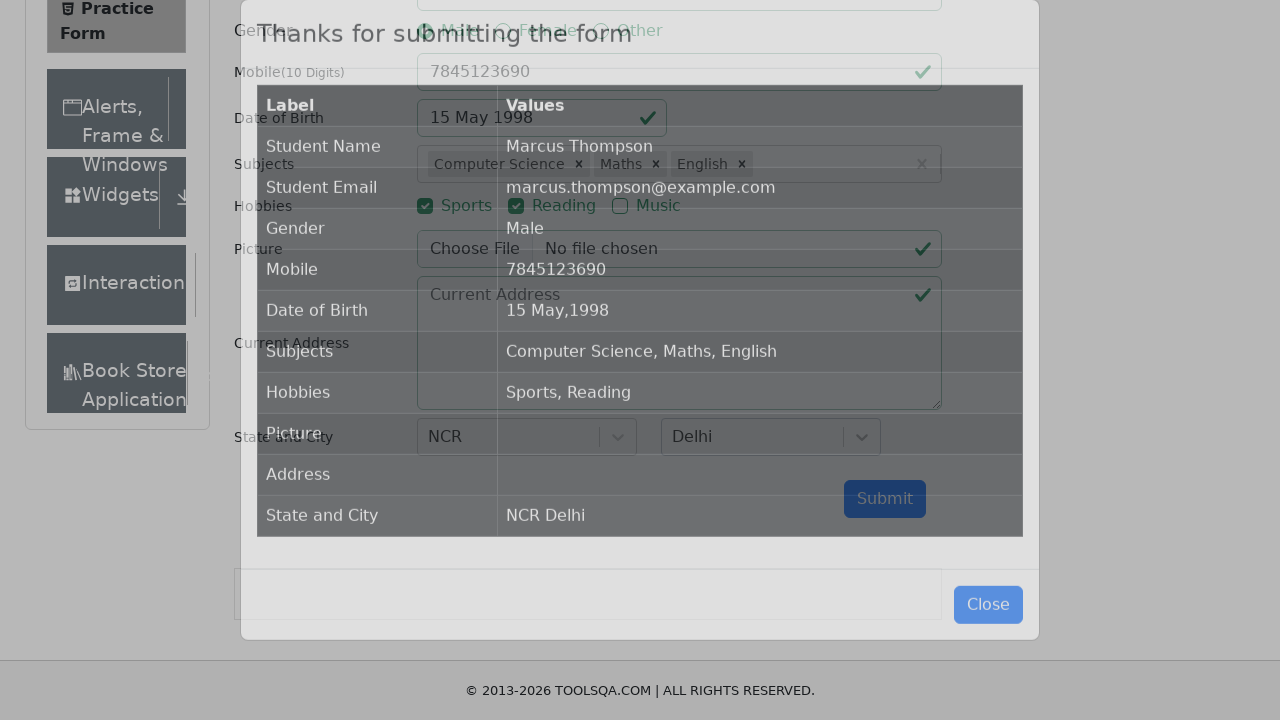

Form submission modal appeared
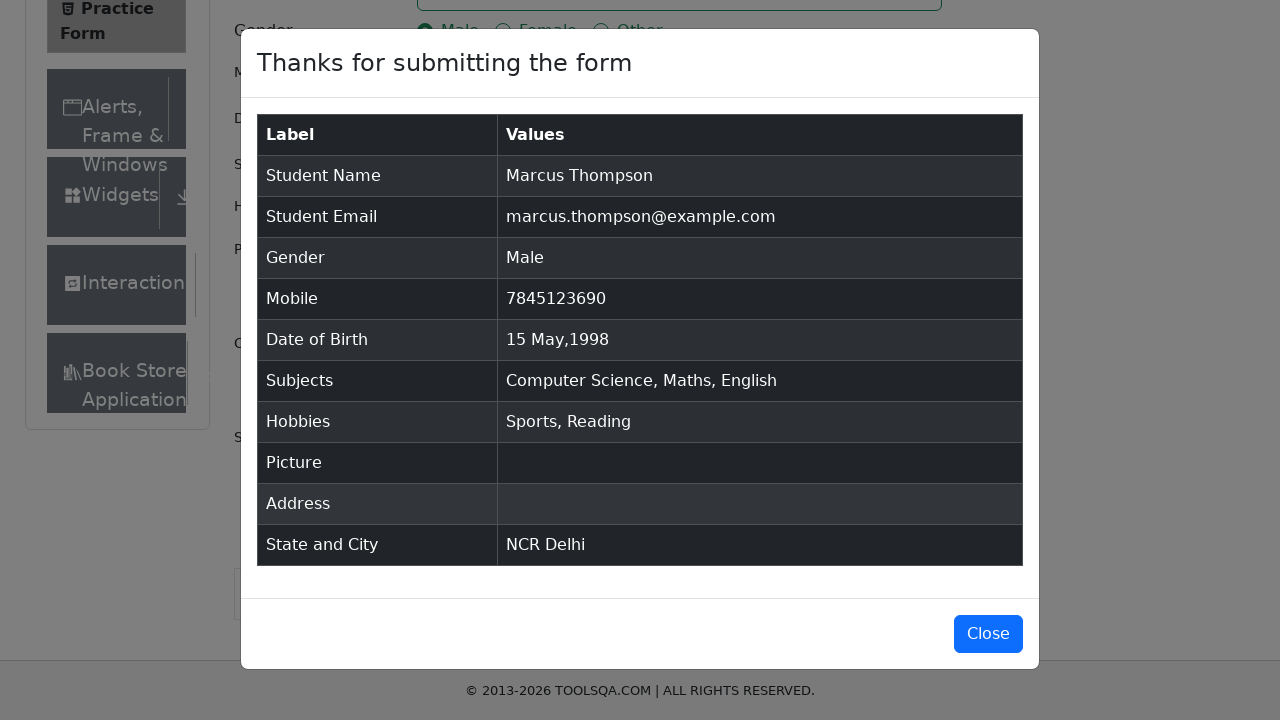

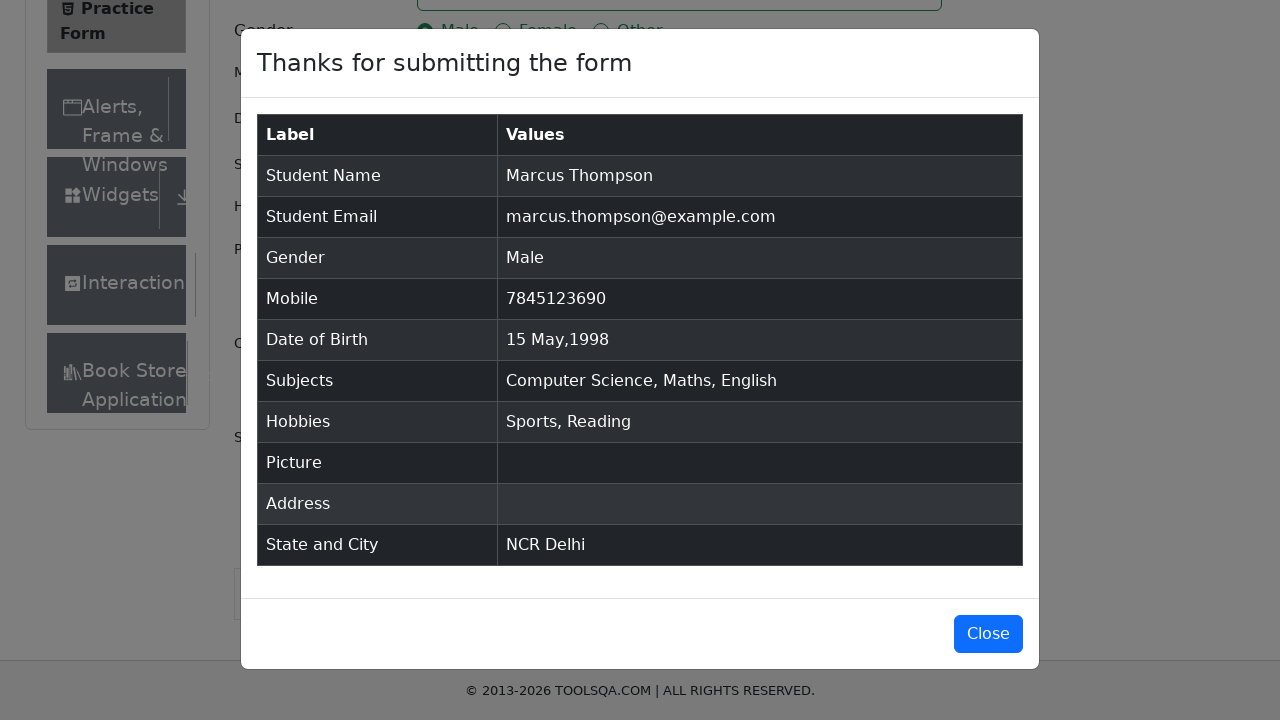